Tests form validation by navigating to the Messages page, skipping the name field, filling email and message, submitting, and verifying the "Name is Required" validation error appears.

Starting URL: https://certicon-testing.azurewebsites.net/

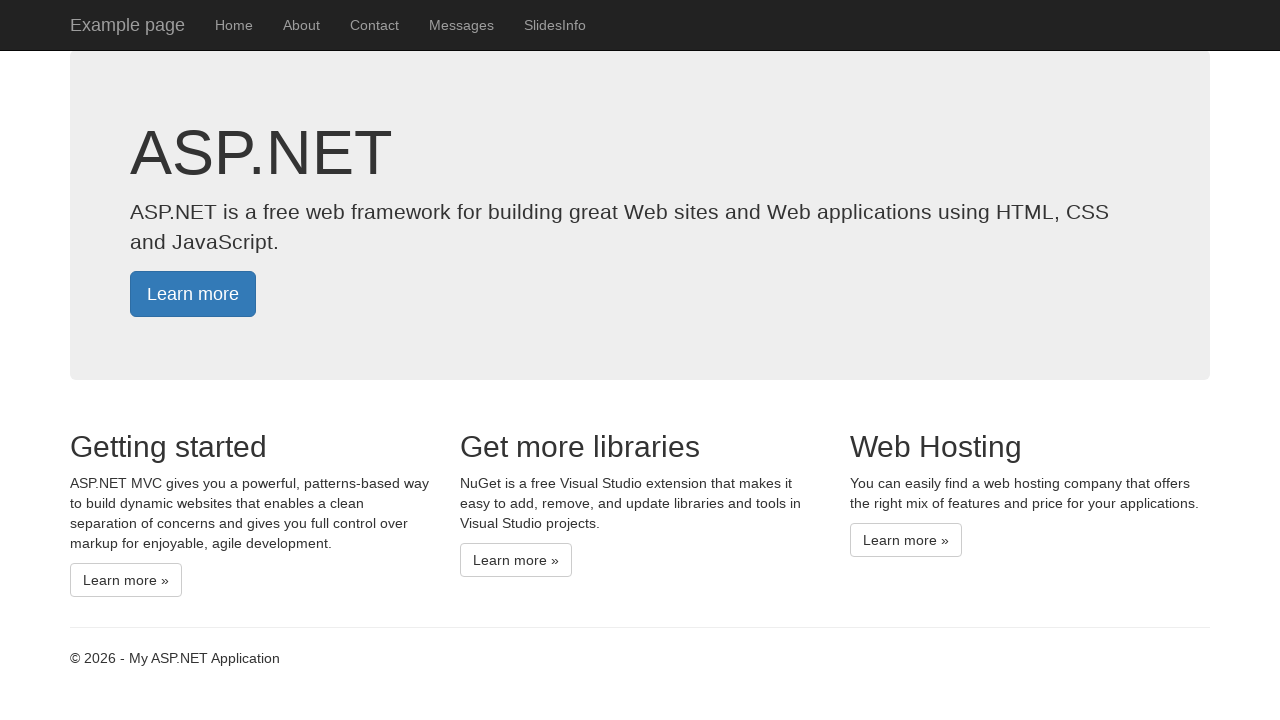

Clicked on Messages link to navigate to Messages page at (462, 25) on text=Messages
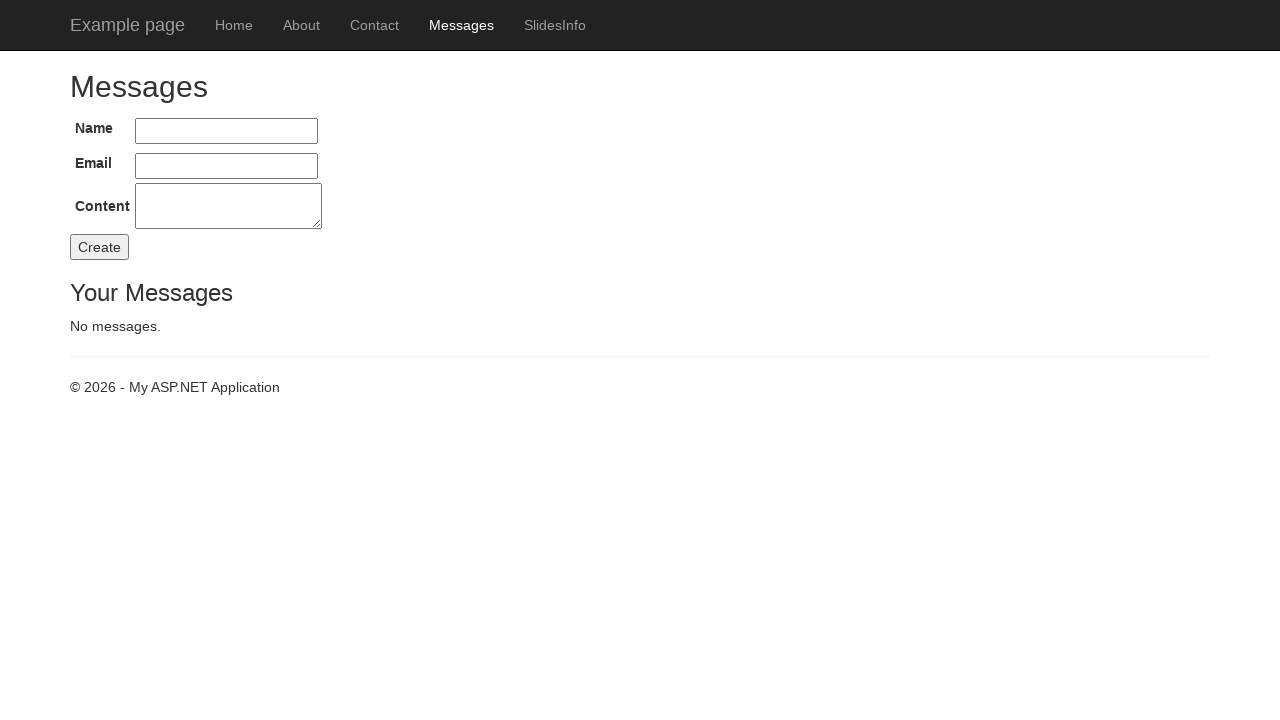

Clicked on Name field without entering any value at (226, 130) on #Name
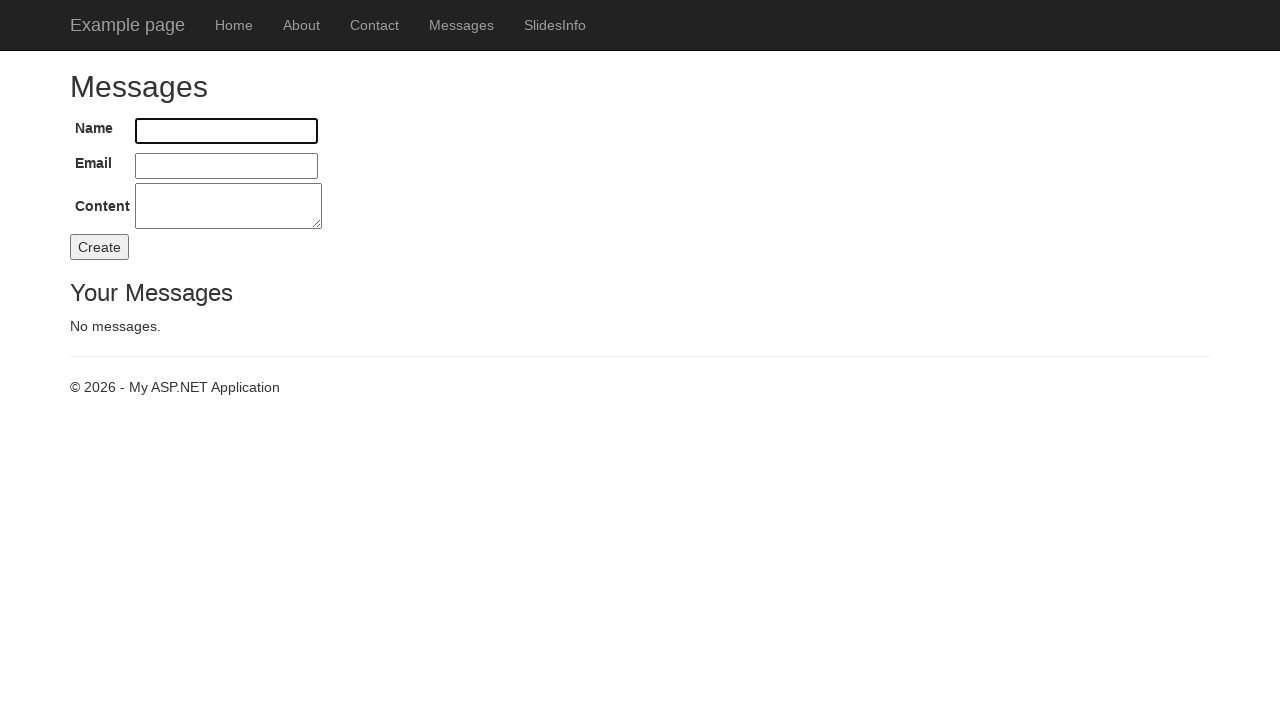

Filled Email field with 'martin@example.com' on #Email
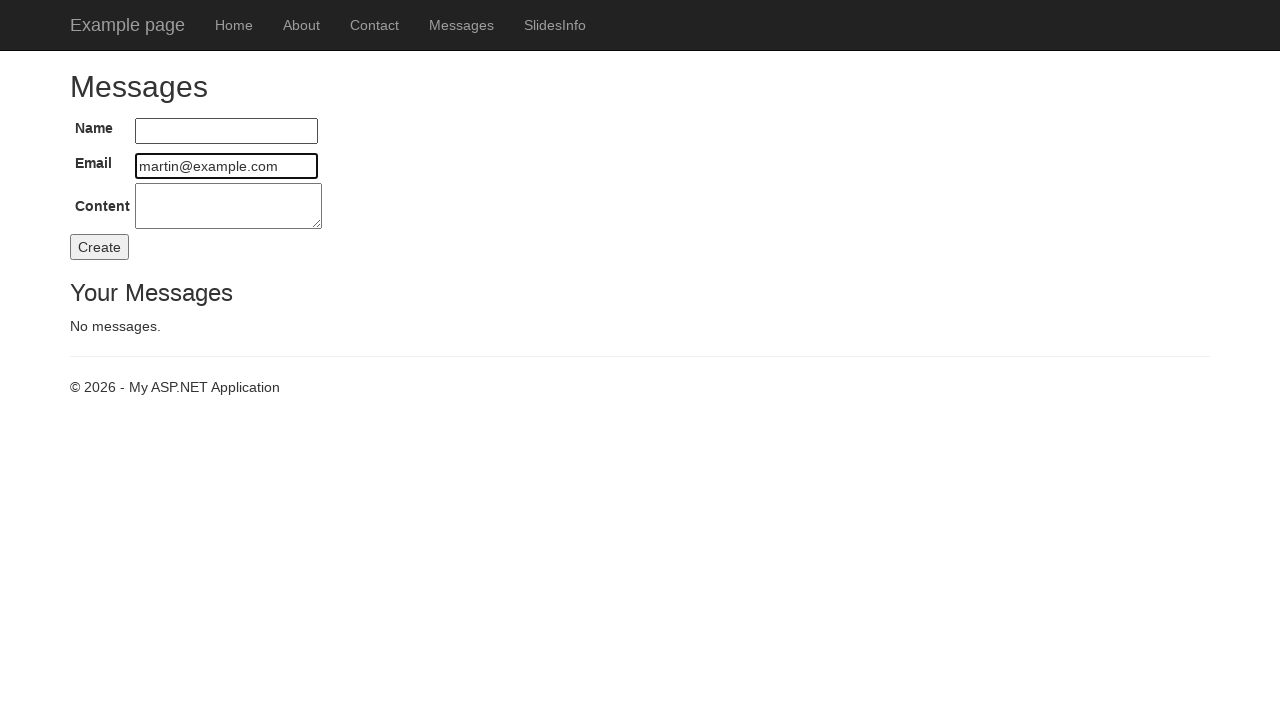

Filled Content field with 'Test message without name' on #Content
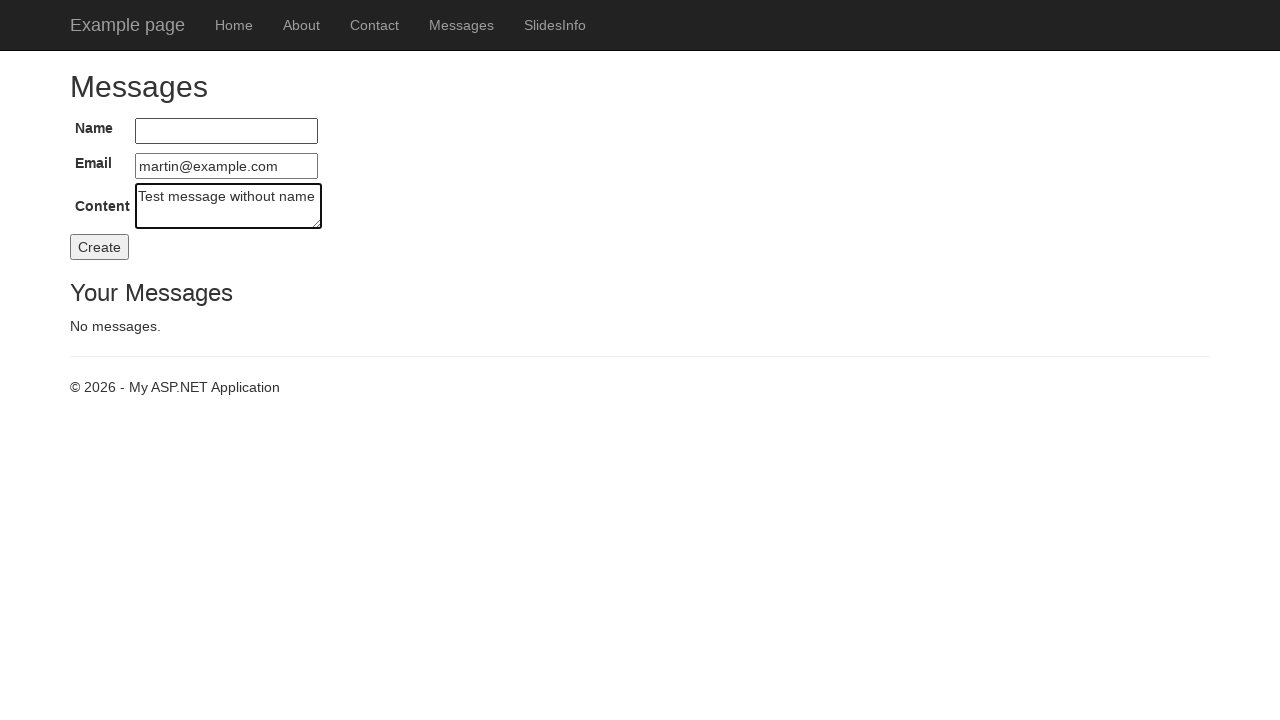

Clicked Submit button to submit the form at (100, 247) on #buttonCreate
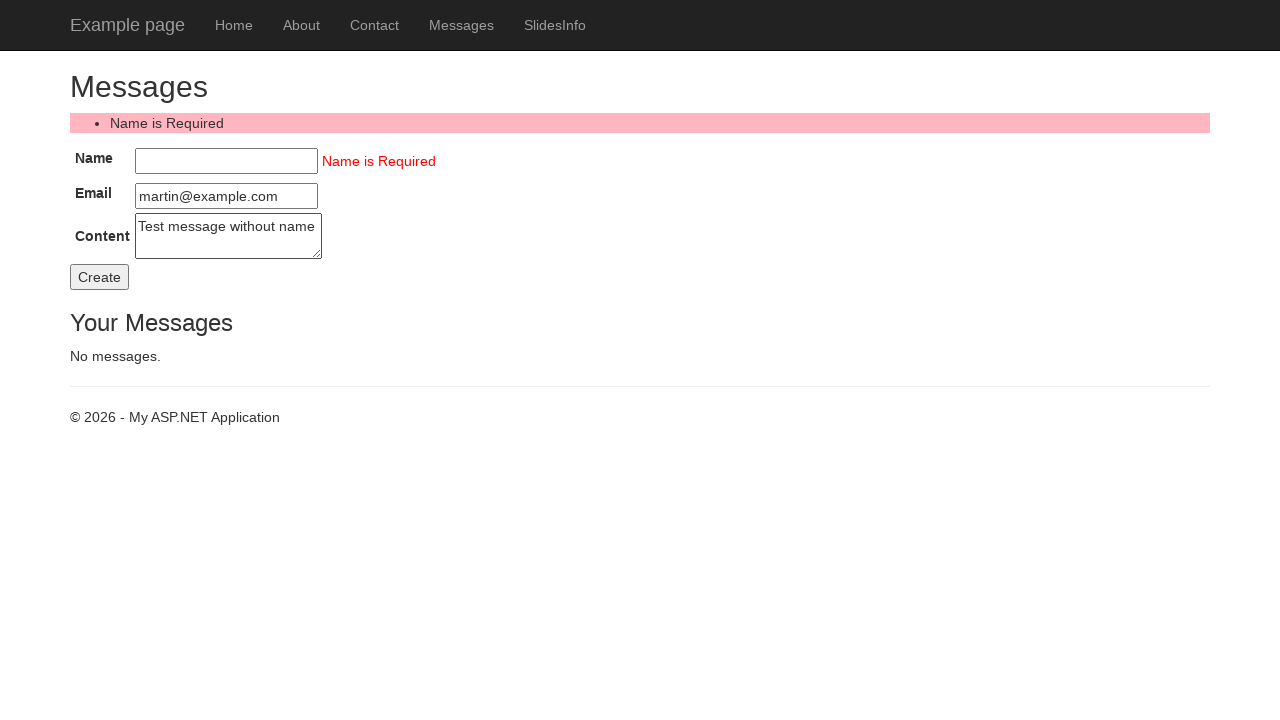

Validation error message appeared, confirming 'Name is Required' validation error
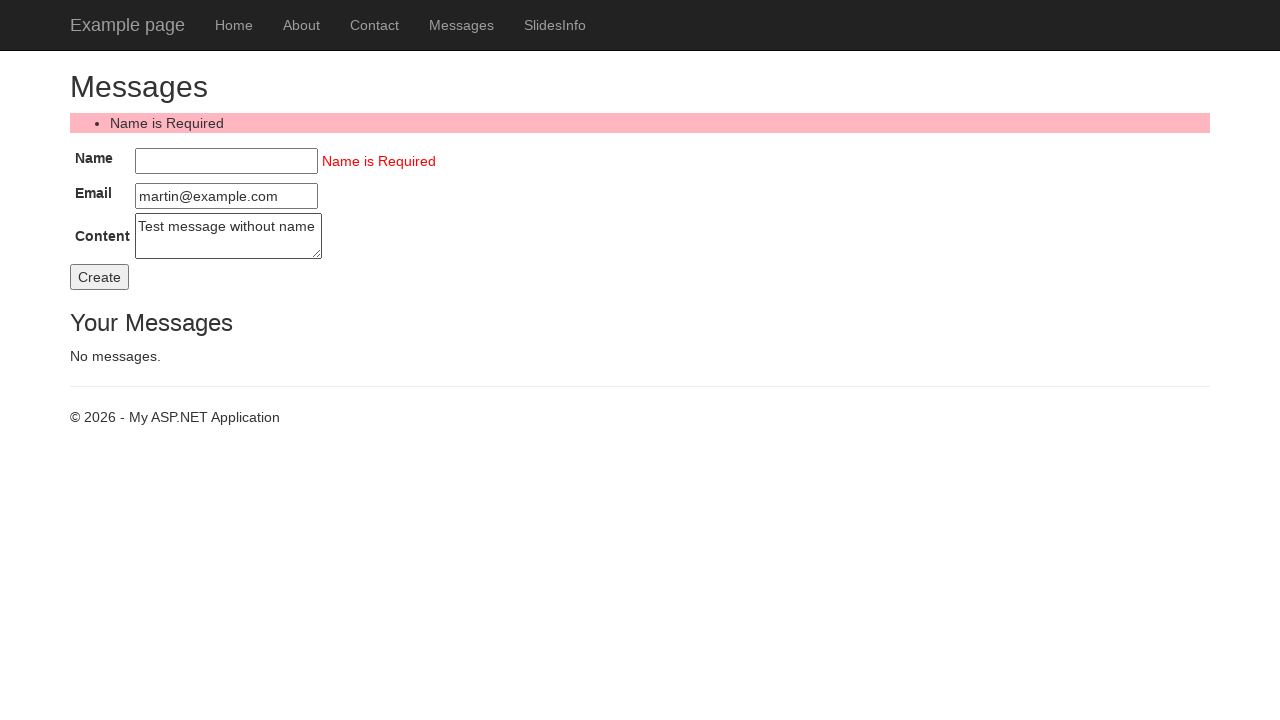

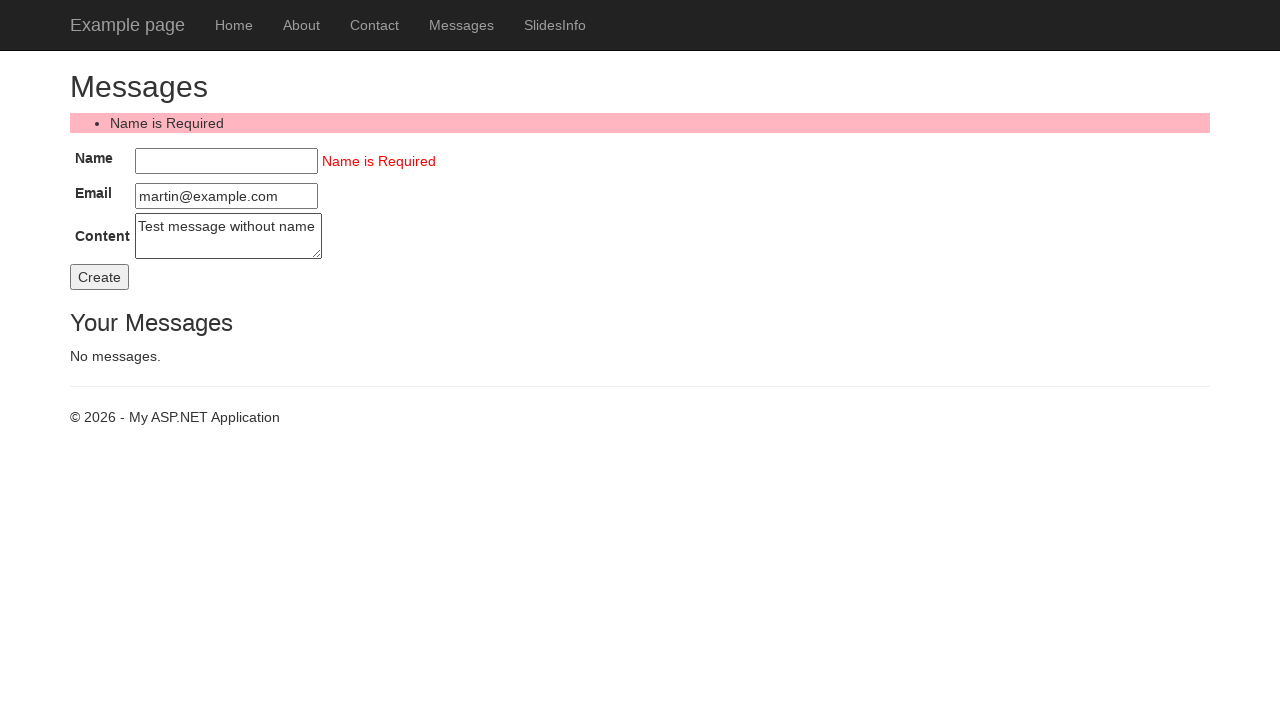